Calculates the sum of two numbers displayed on the page, selects the result from a dropdown menu, and submits the form

Starting URL: http://suninjuly.github.io/selects2.html

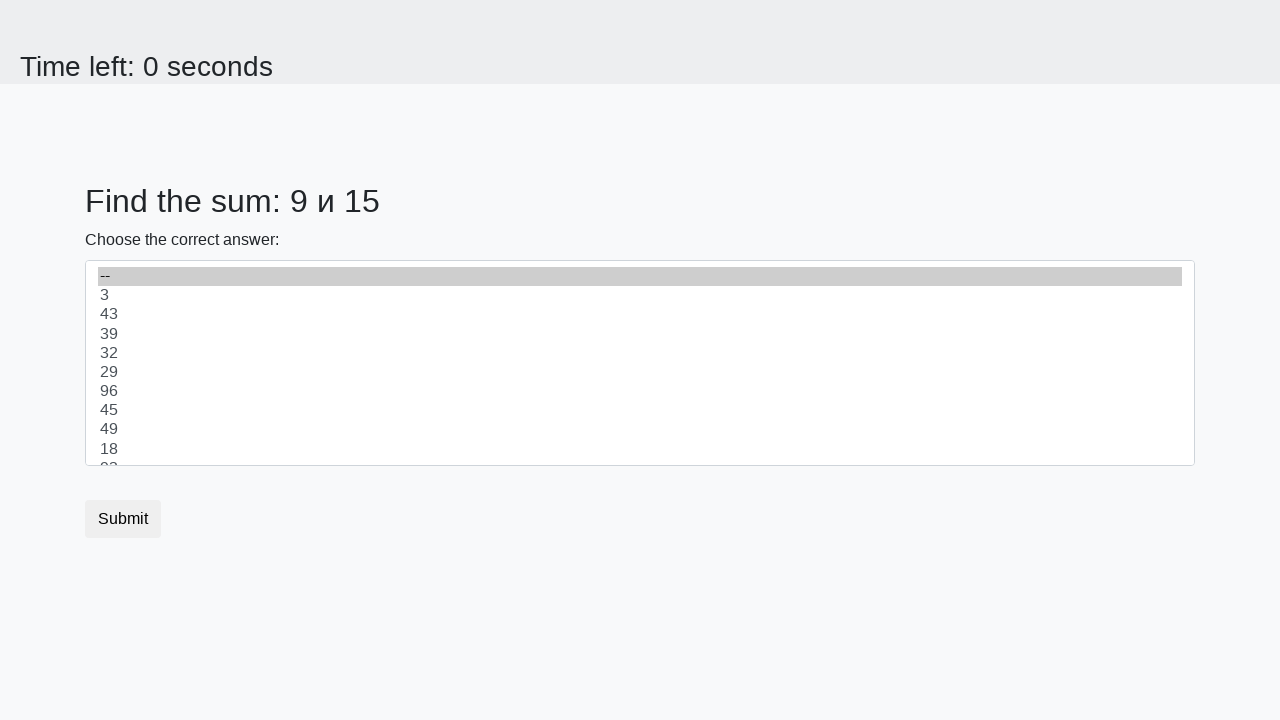

Retrieved first number from #num1 element
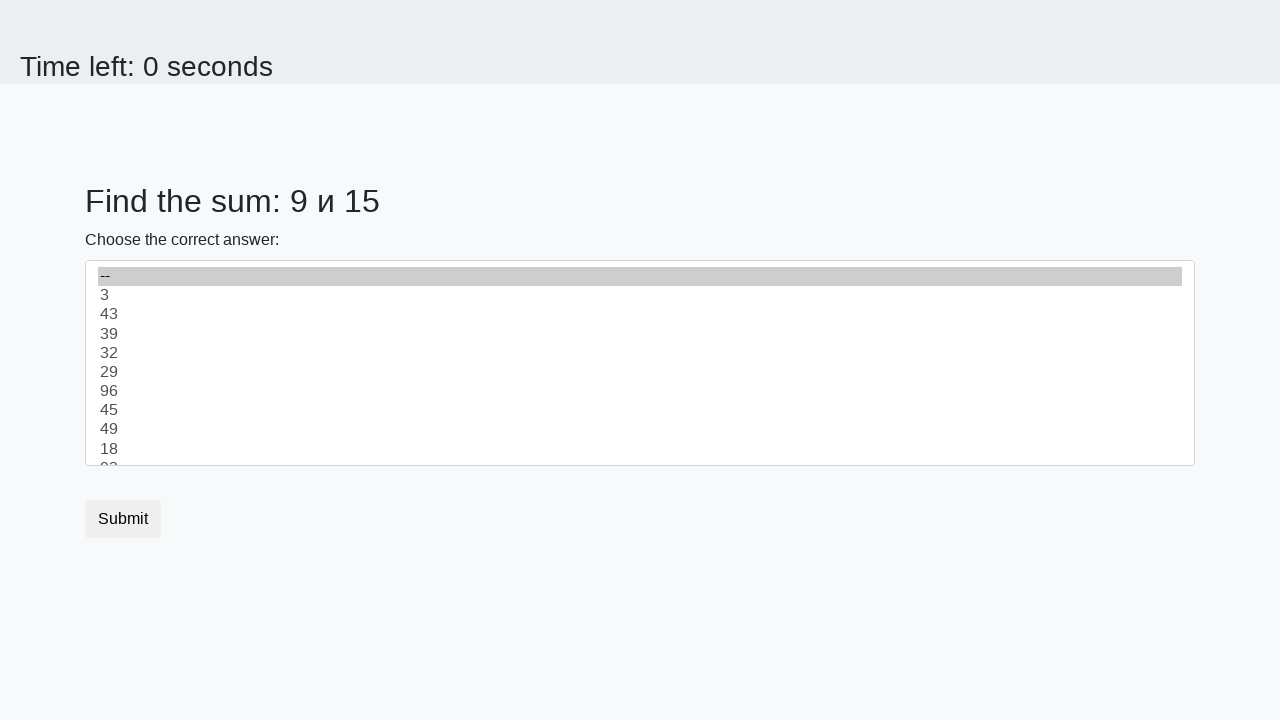

Retrieved second number from #num2 element
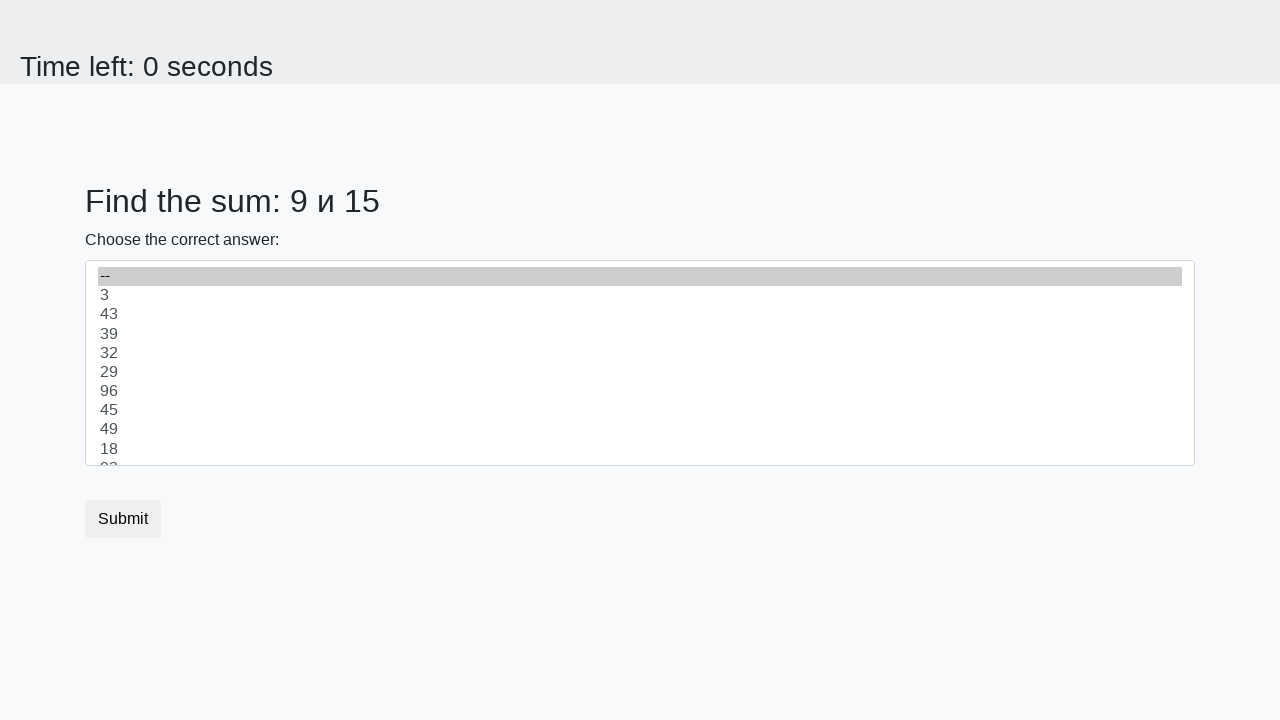

Calculated sum: 9 + 15 = 24
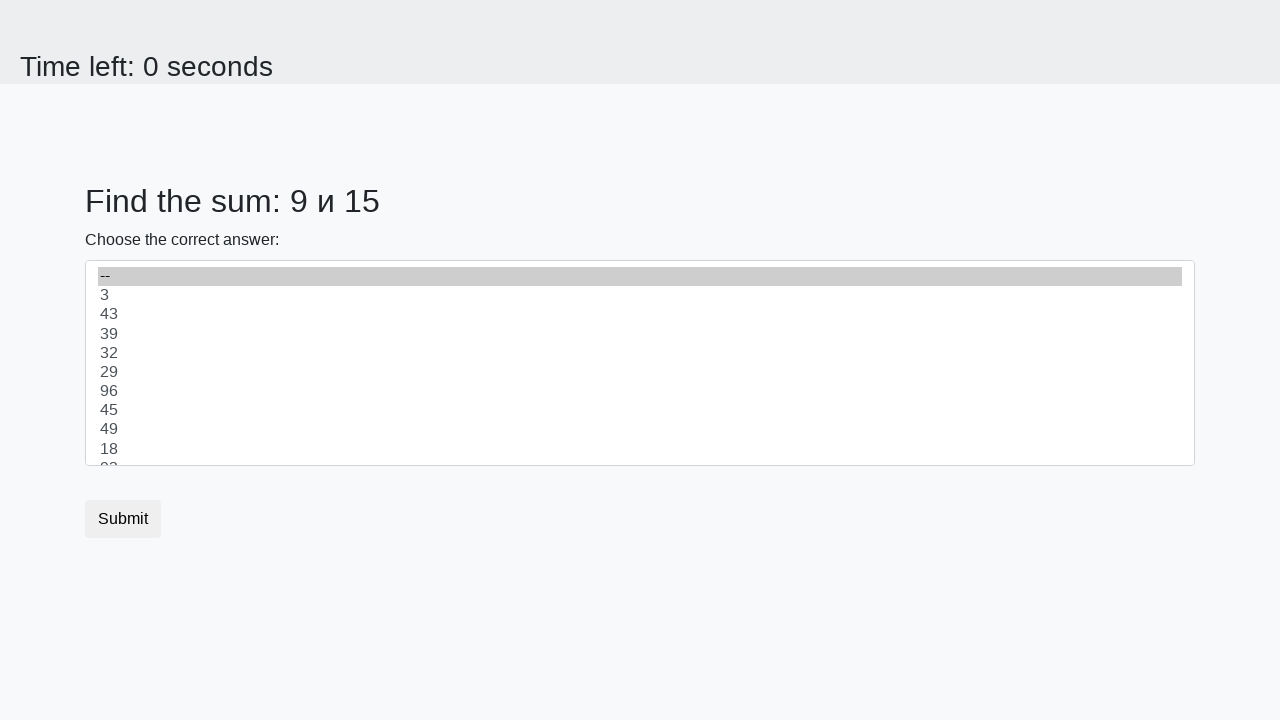

Selected 24 from dropdown menu on select
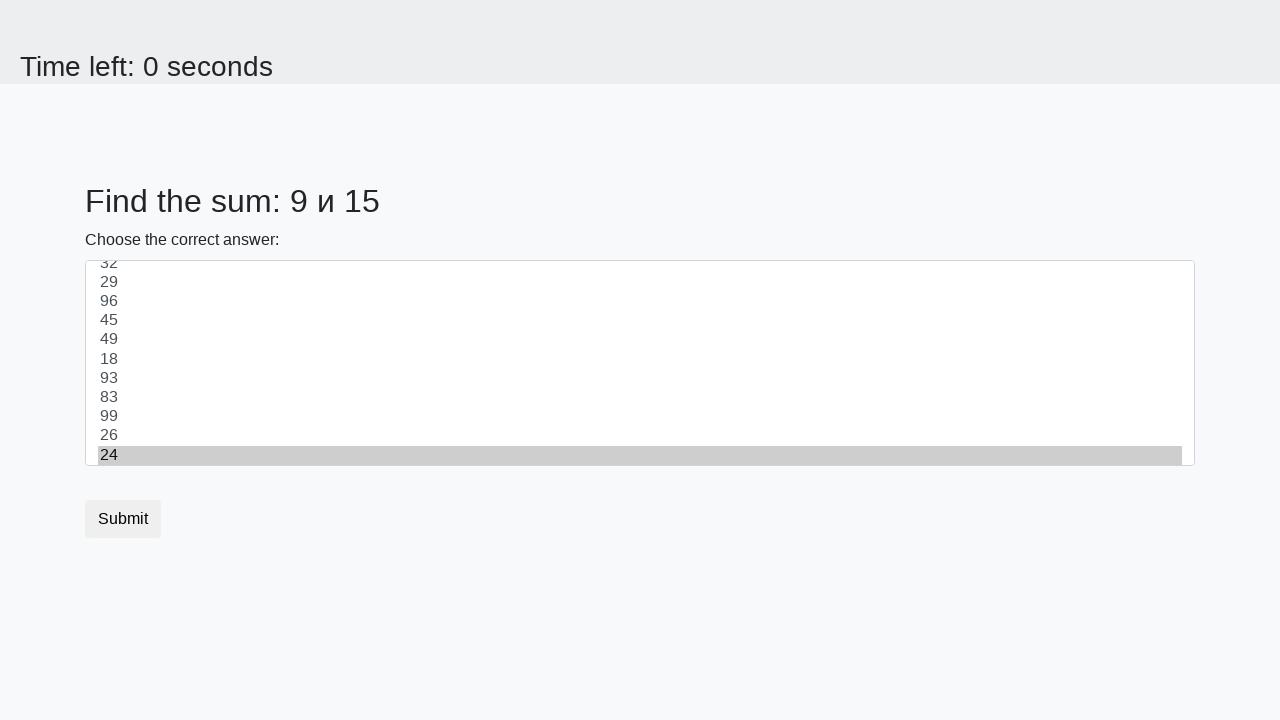

Clicked submit button at (123, 519) on button.btn
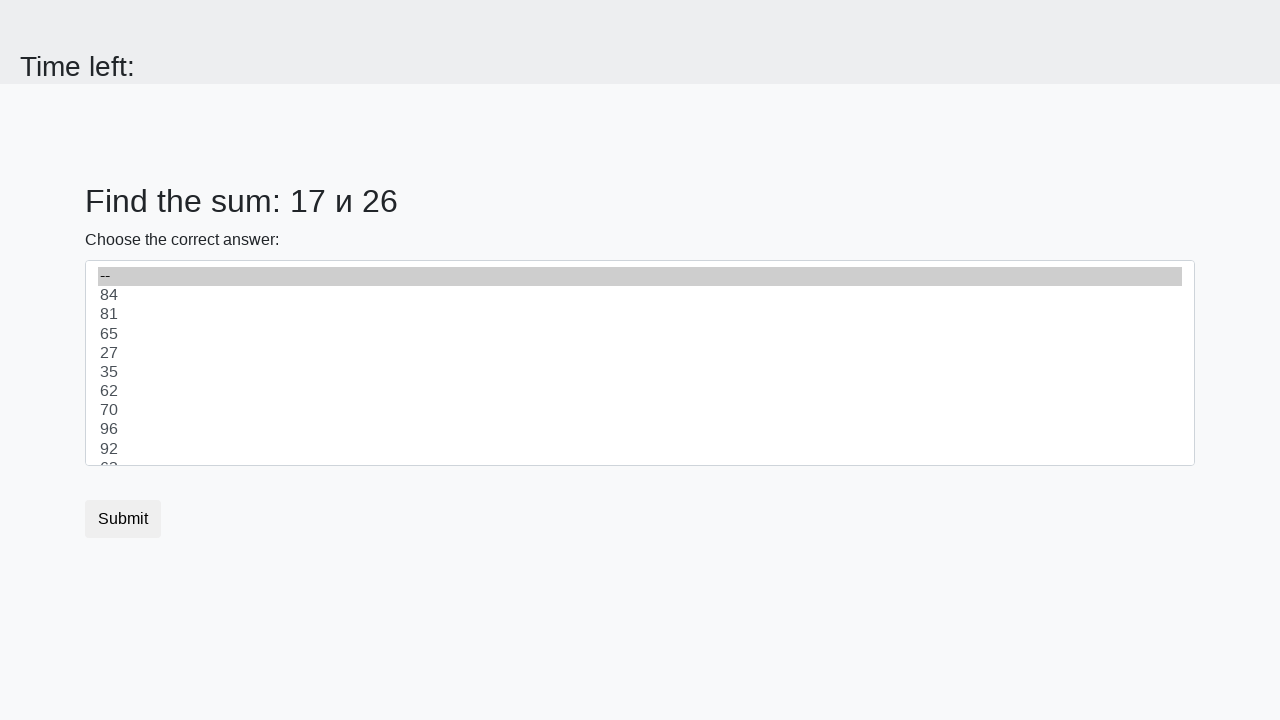

Waited 1 second for form submission to complete
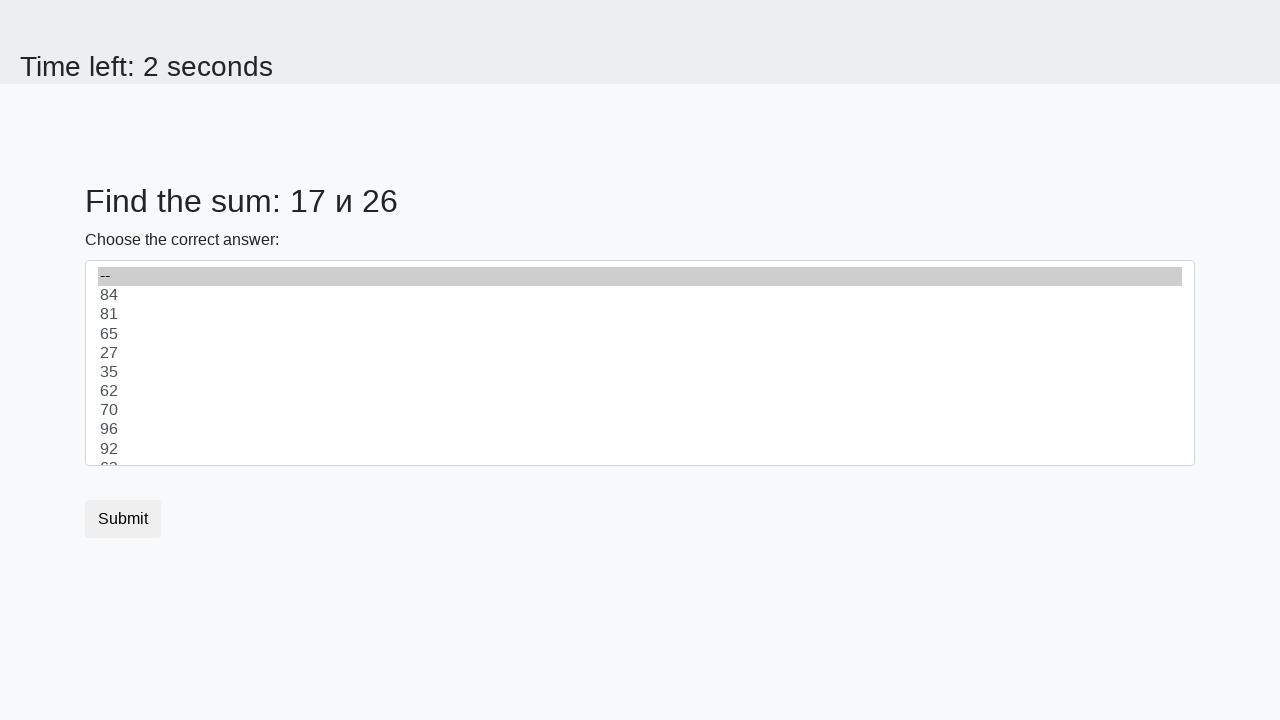

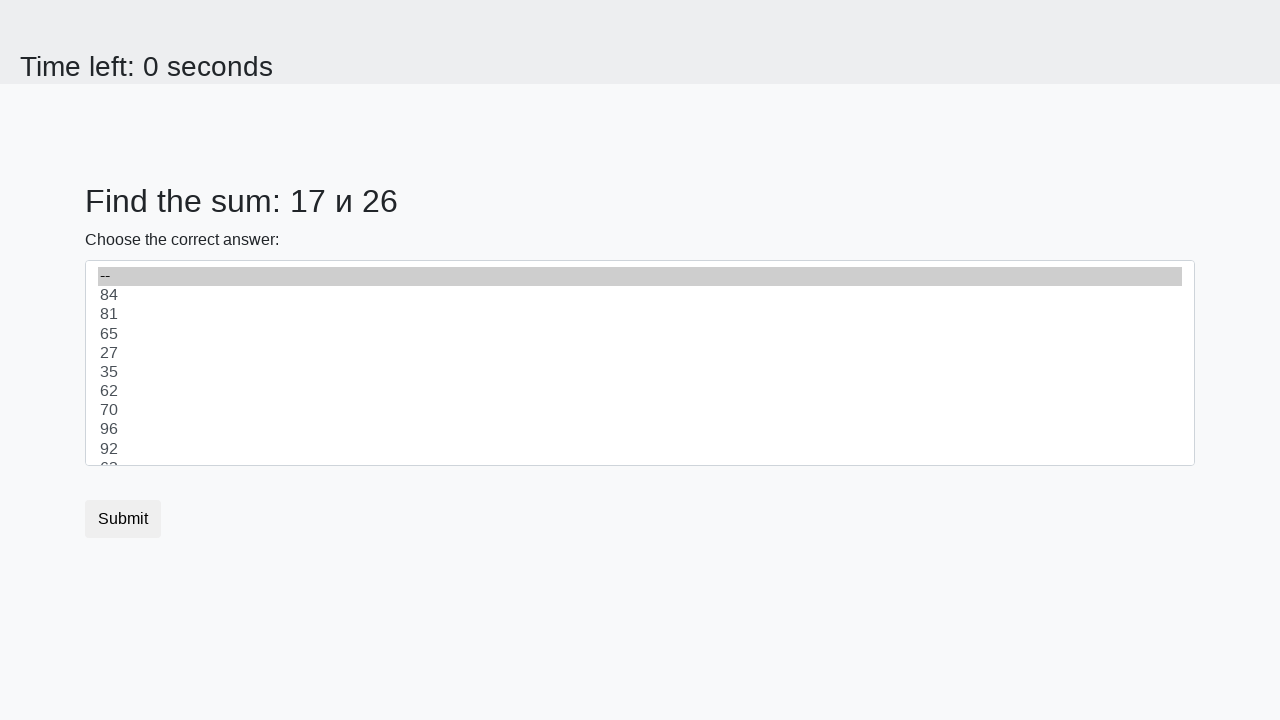